Tests a practice form by filling out various fields including text inputs, radio buttons, checkboxes, date picker, and dropdowns, then submitting the form

Starting URL: https://www.techlistic.com/p/selenium-practice-form.html

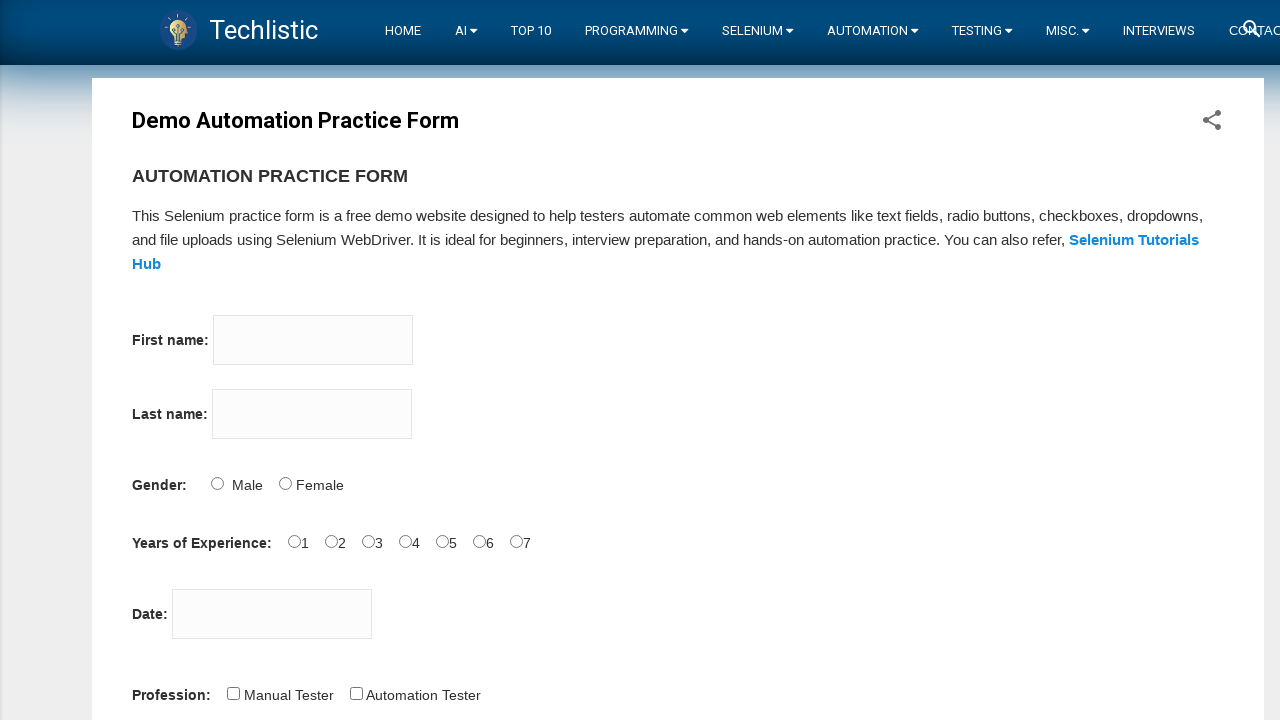

Filled first name field with 'Tejo' on input[name='firstname']
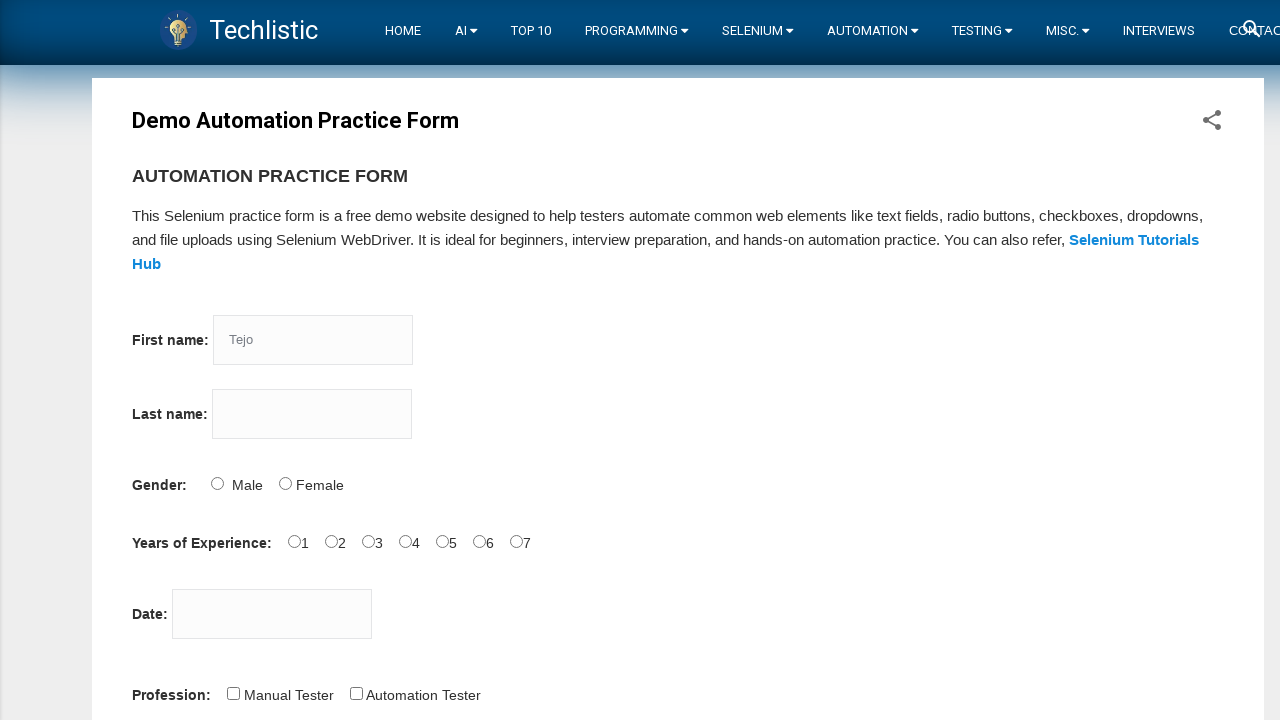

Filled last name field with 'Djaya' on input[name='lastname']
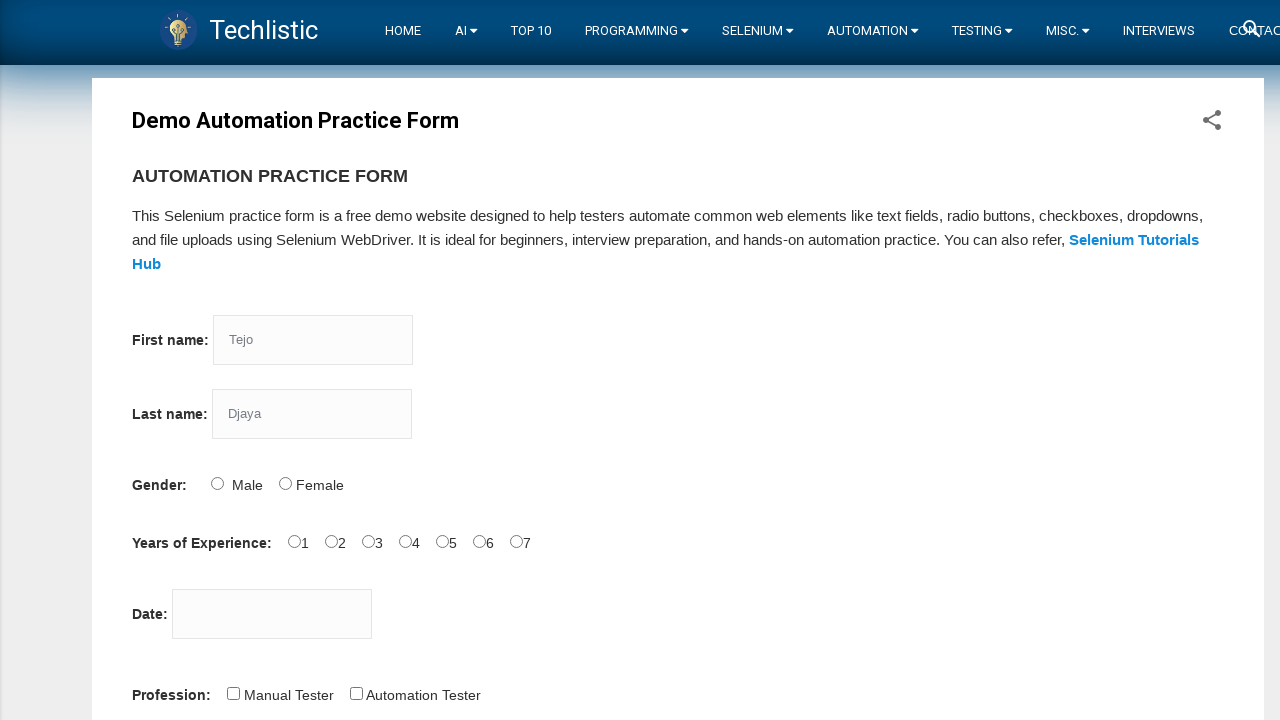

Selected Male gender radio button at (217, 483) on #sex-0
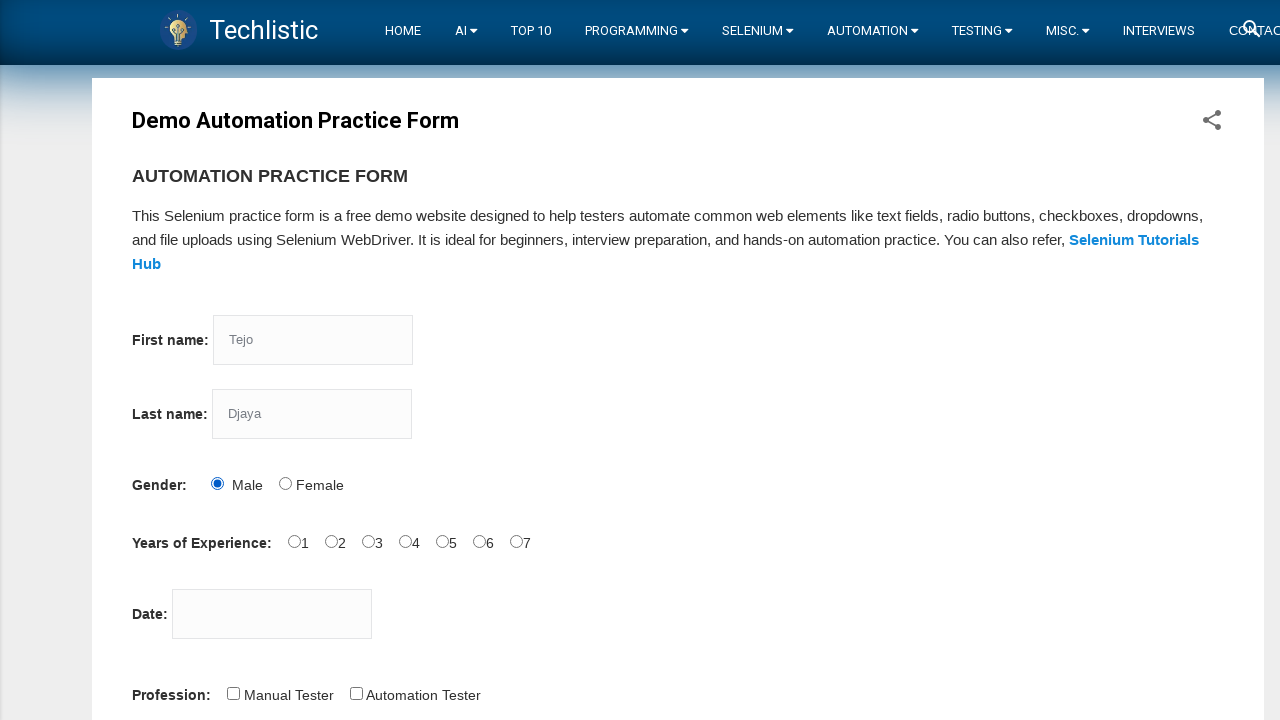

Selected years of experience option at (368, 541) on #exp-2
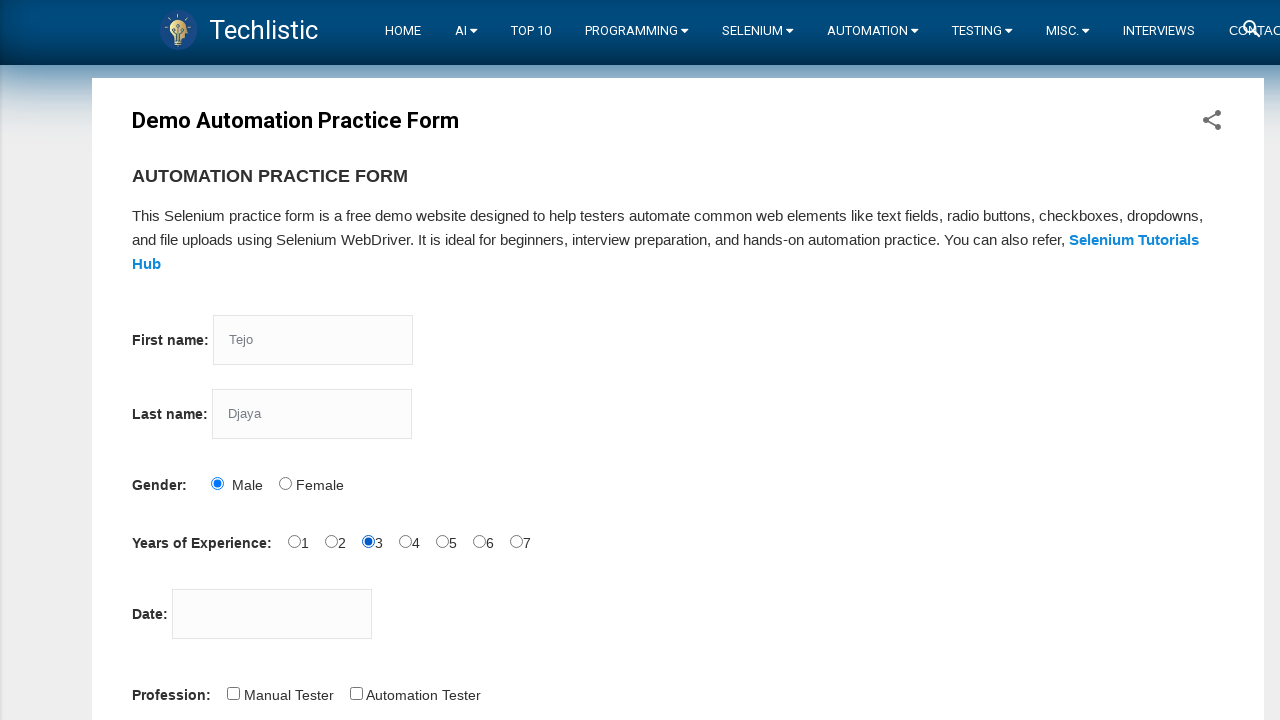

Filled date picker with '04-10-2021' on #datepicker
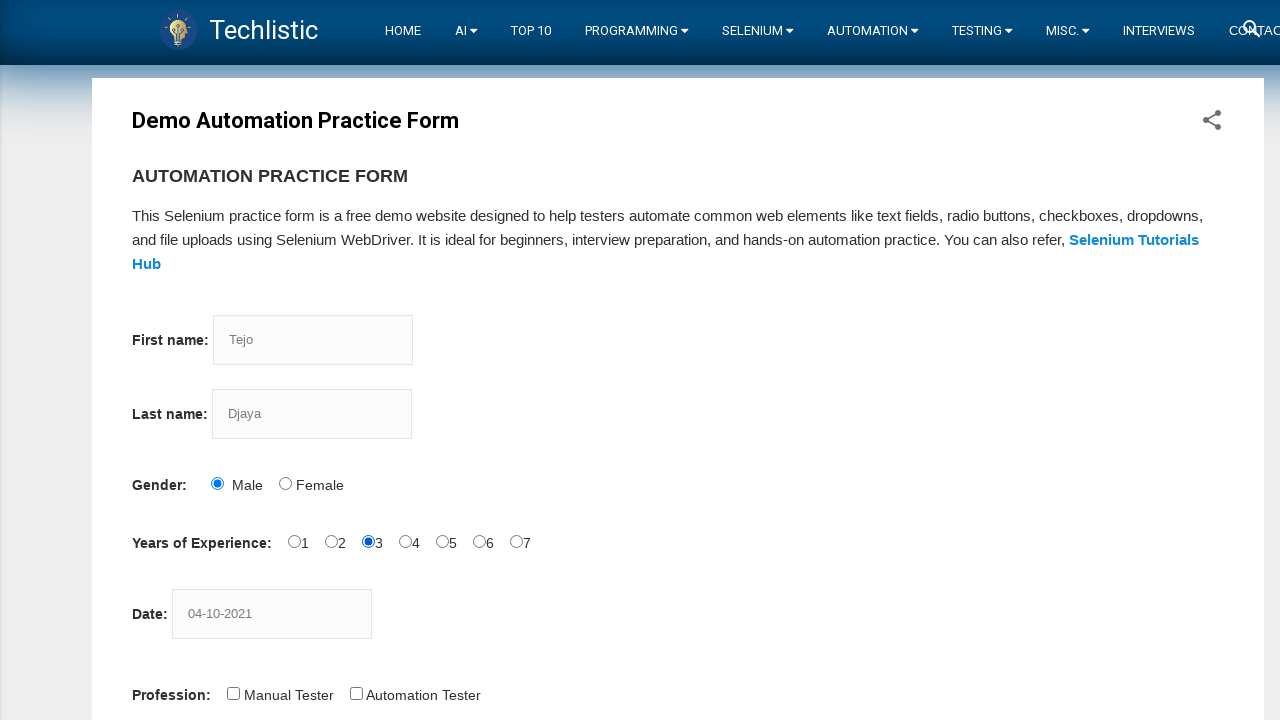

Selected Automation Tester profession checkbox at (356, 693) on #profession-1
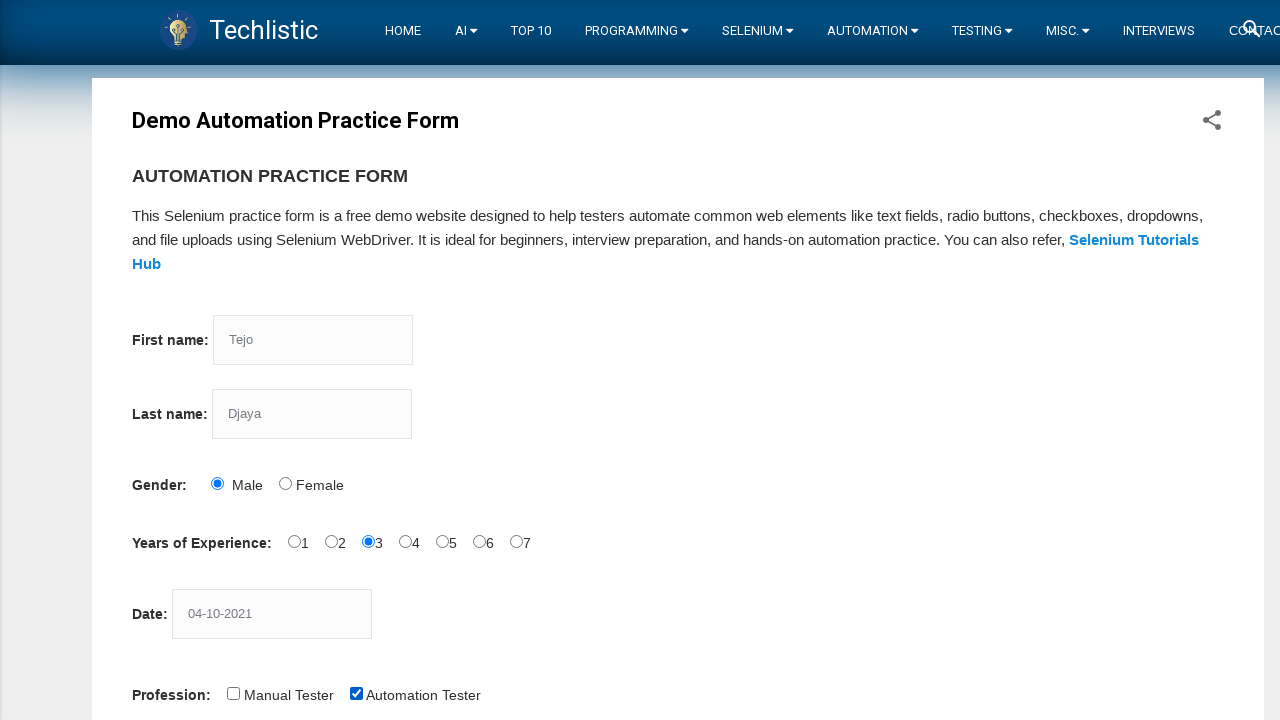

Selected Selenium Webdriver tool checkbox at (446, 360) on #tool-2
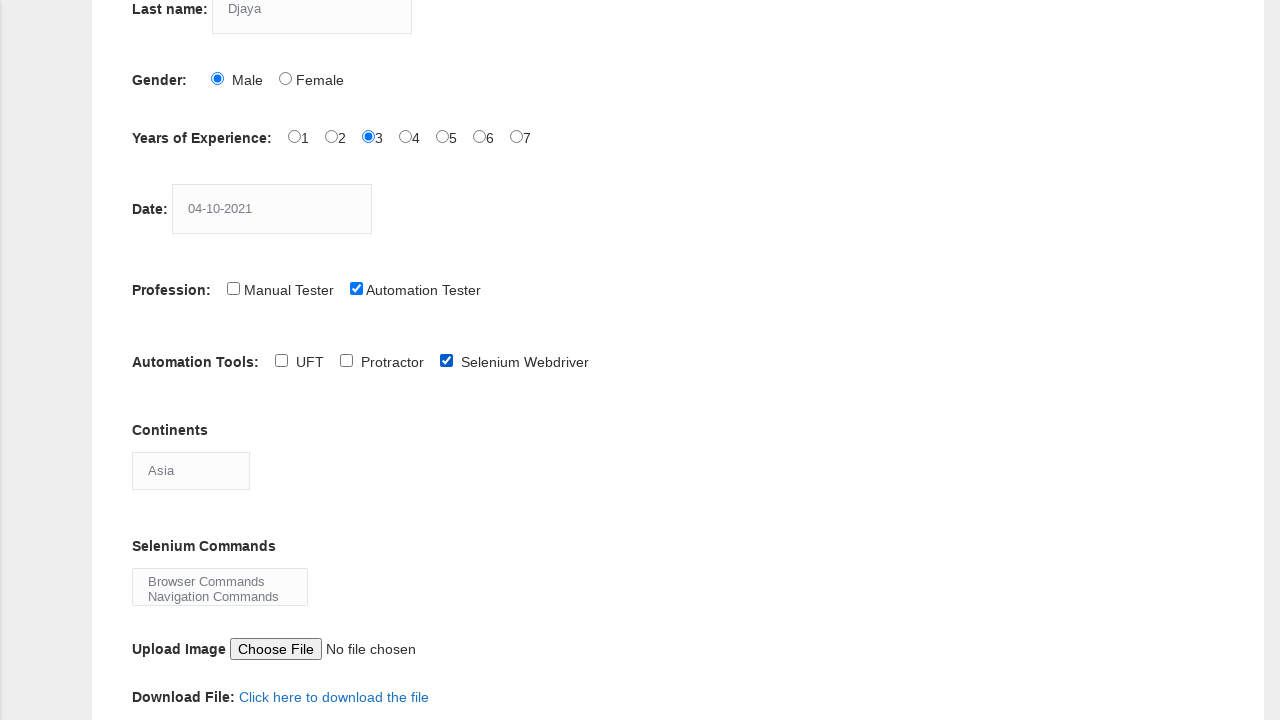

Selected 'Asia' from continents dropdown on #continents
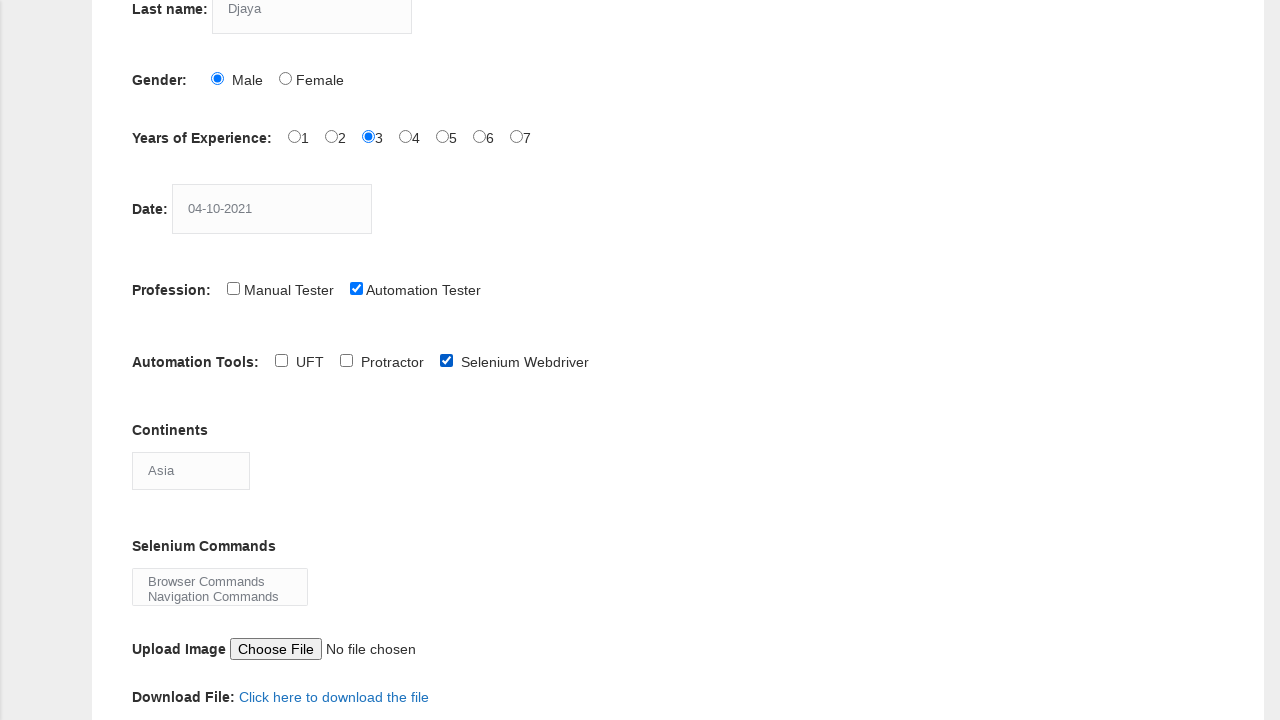

Selected 'Browser Commands' from Selenium commands dropdown on #selenium_commands
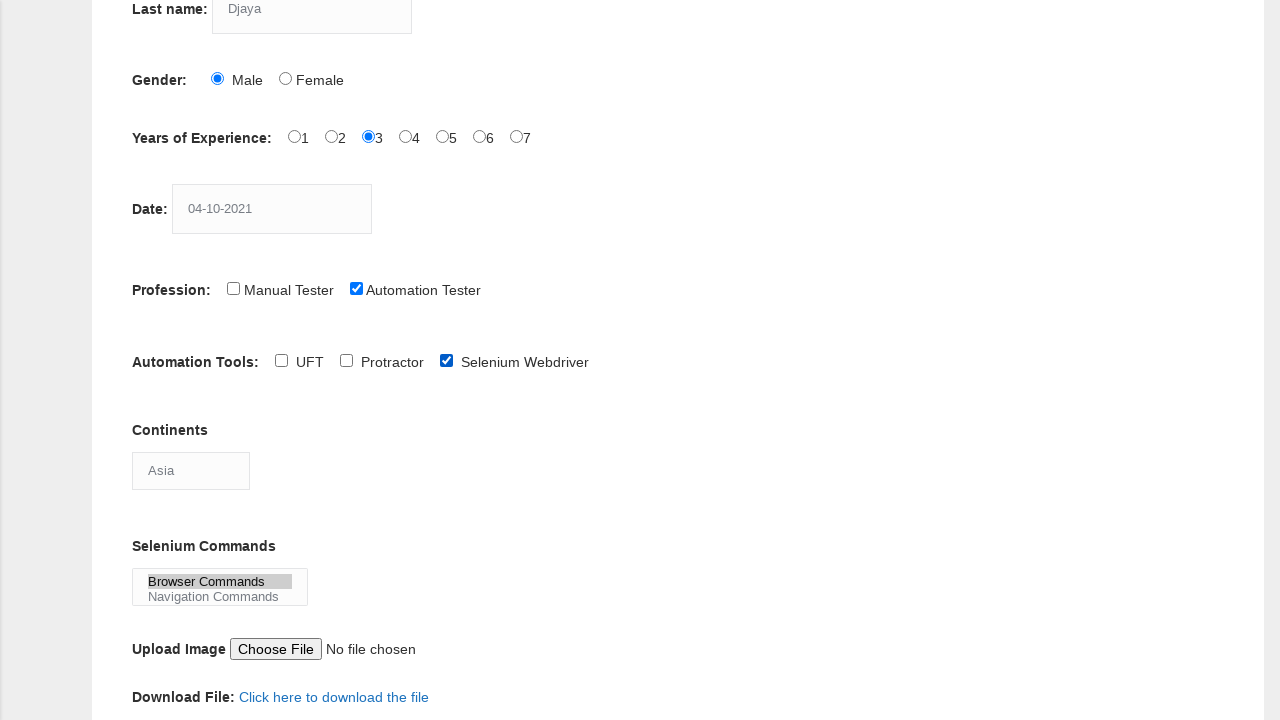

Clicked submit button to submit the form at (157, 360) on #submit
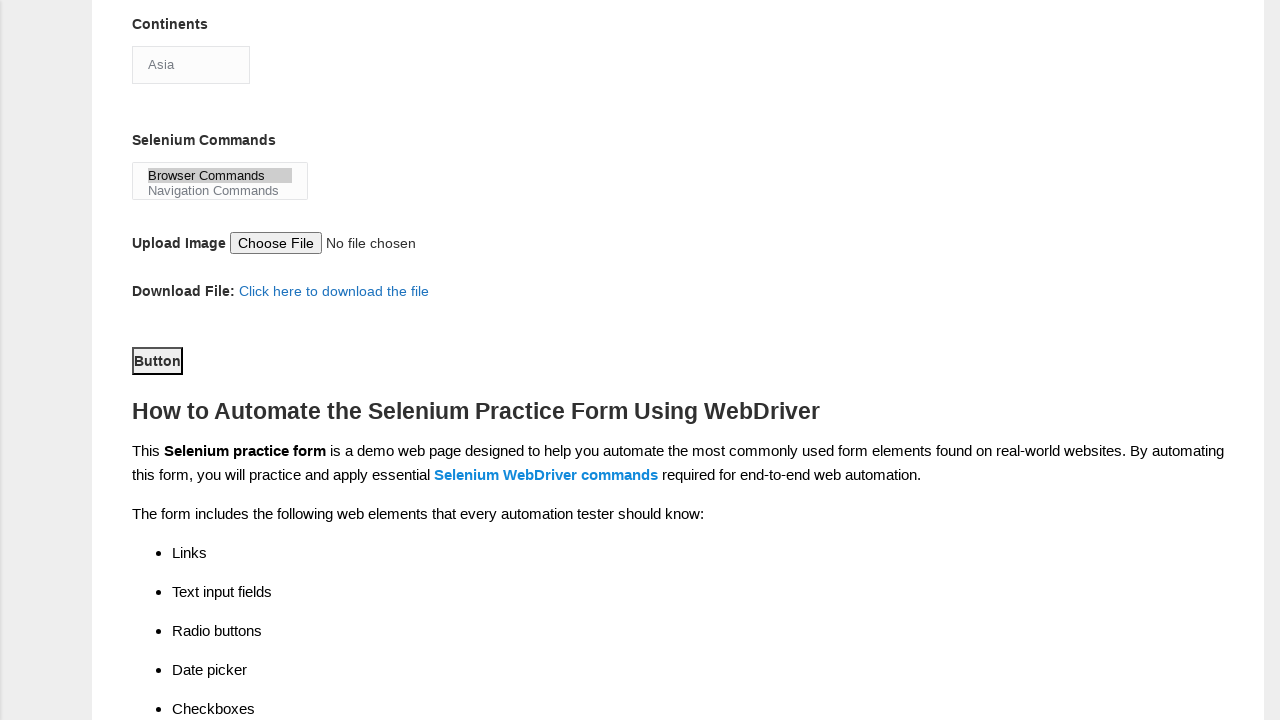

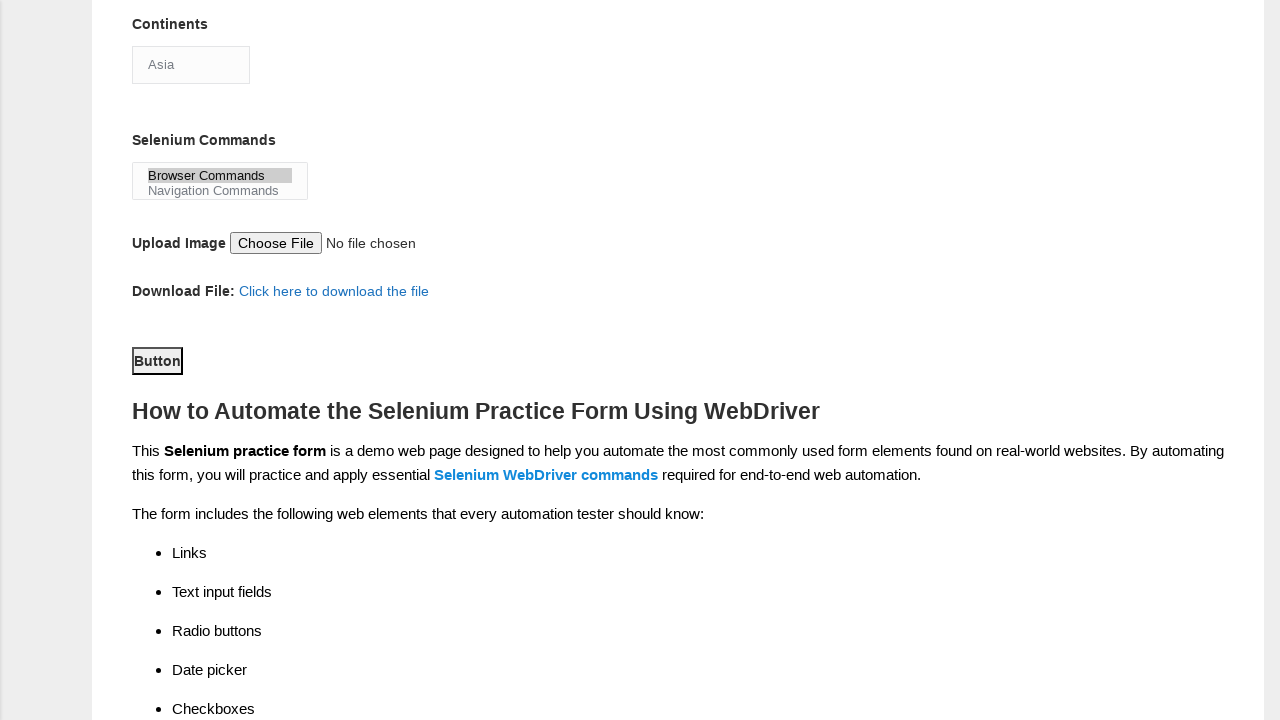